Tests that a button becomes enabled after a delay on the dynamic properties page

Starting URL: https://demoqa.com/dynamic-properties

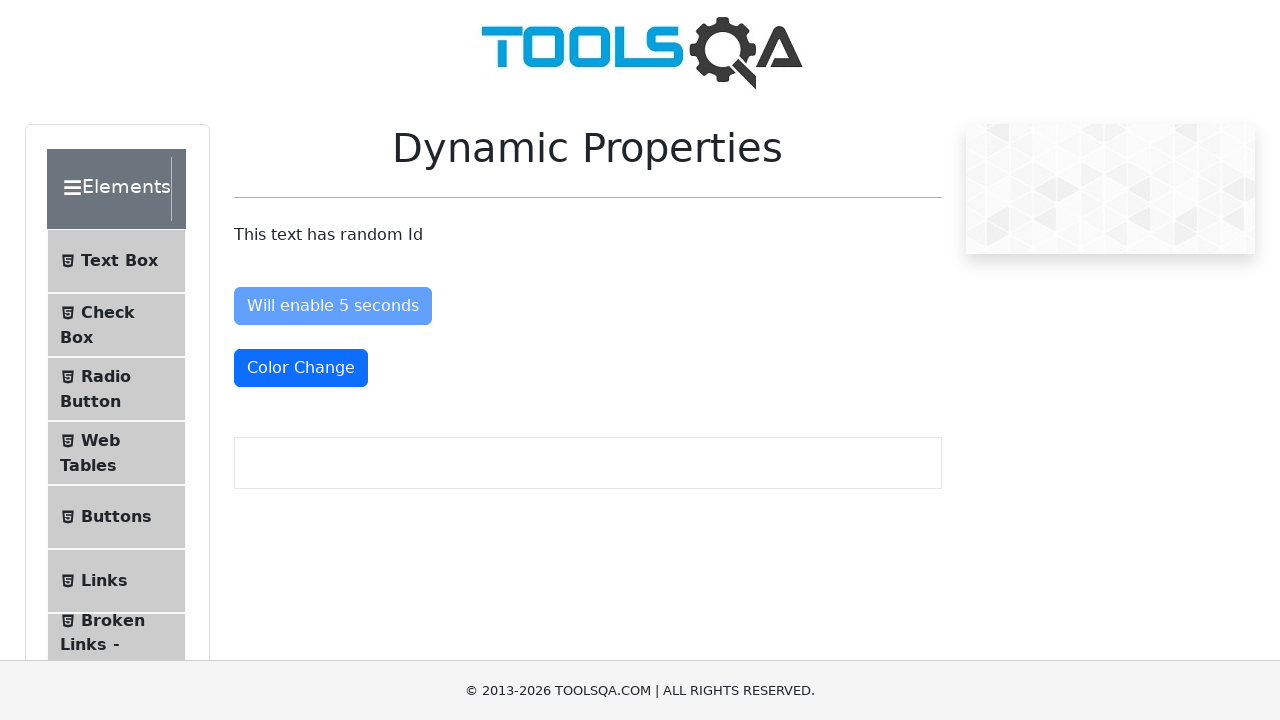

Waited for 'Enable After' button to become enabled (timeout: 6000ms)
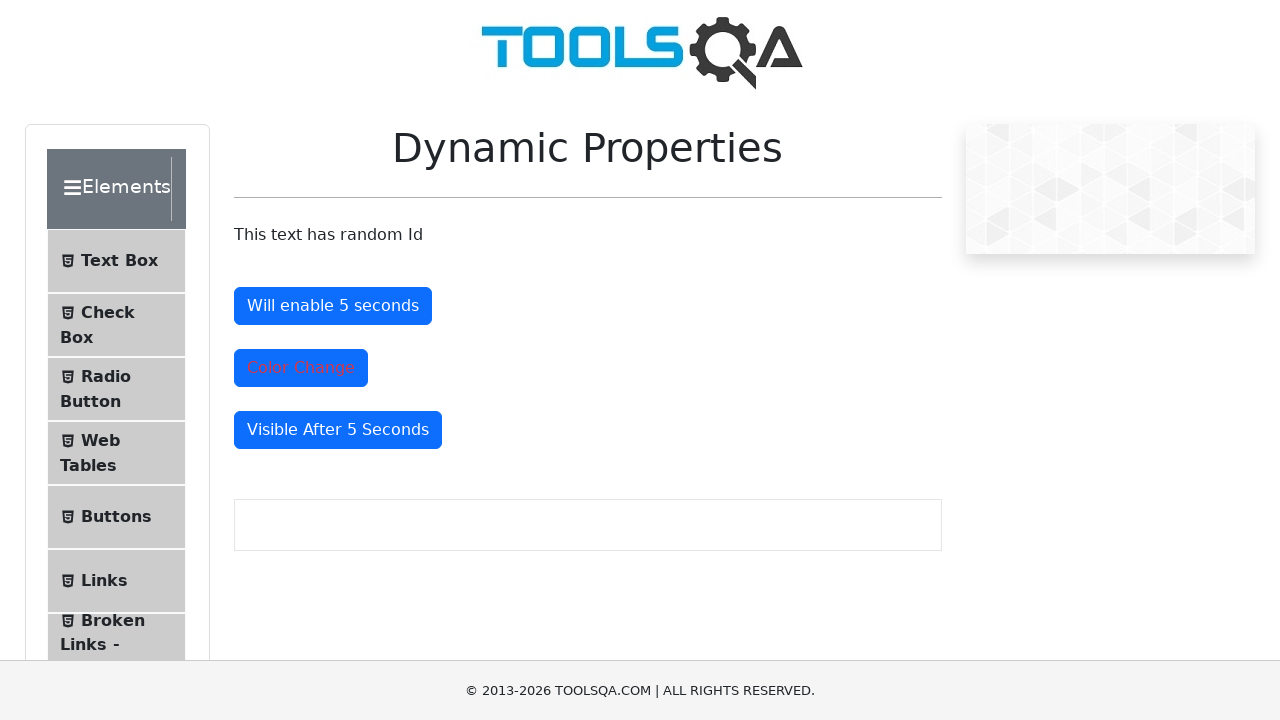

Located the 'Enable After' button element
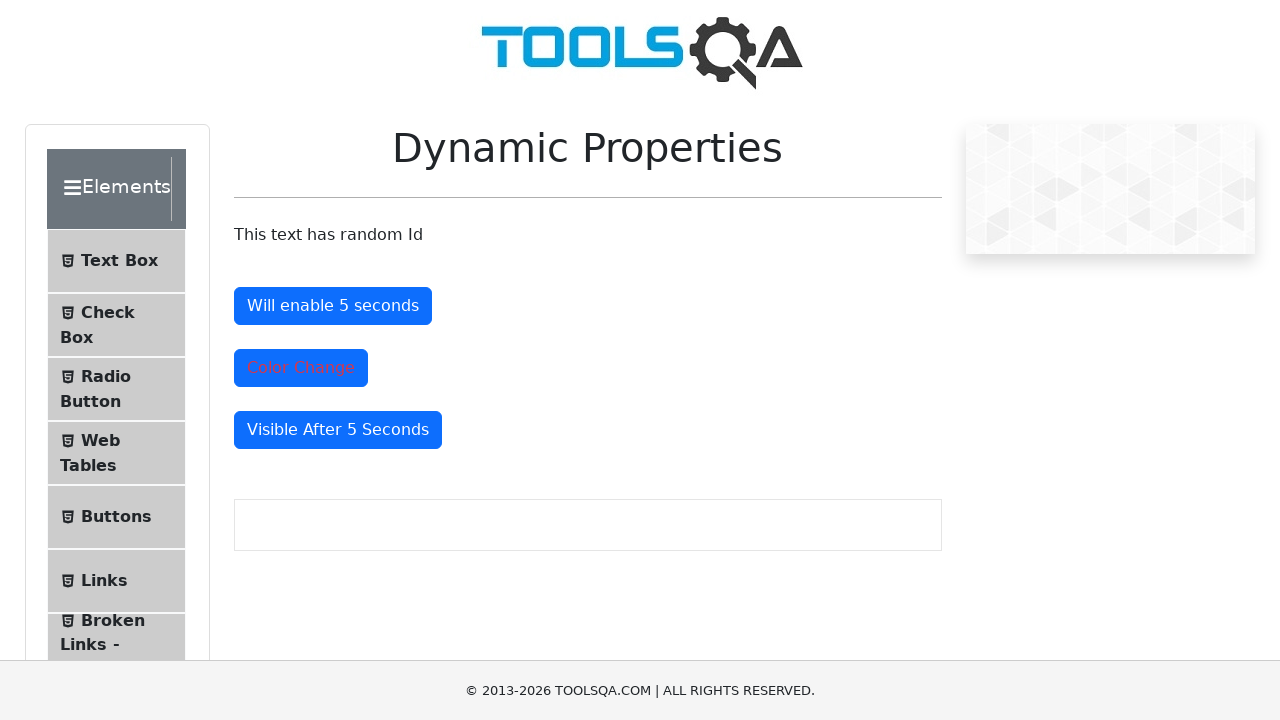

Verified that the 'Enable After' button is enabled
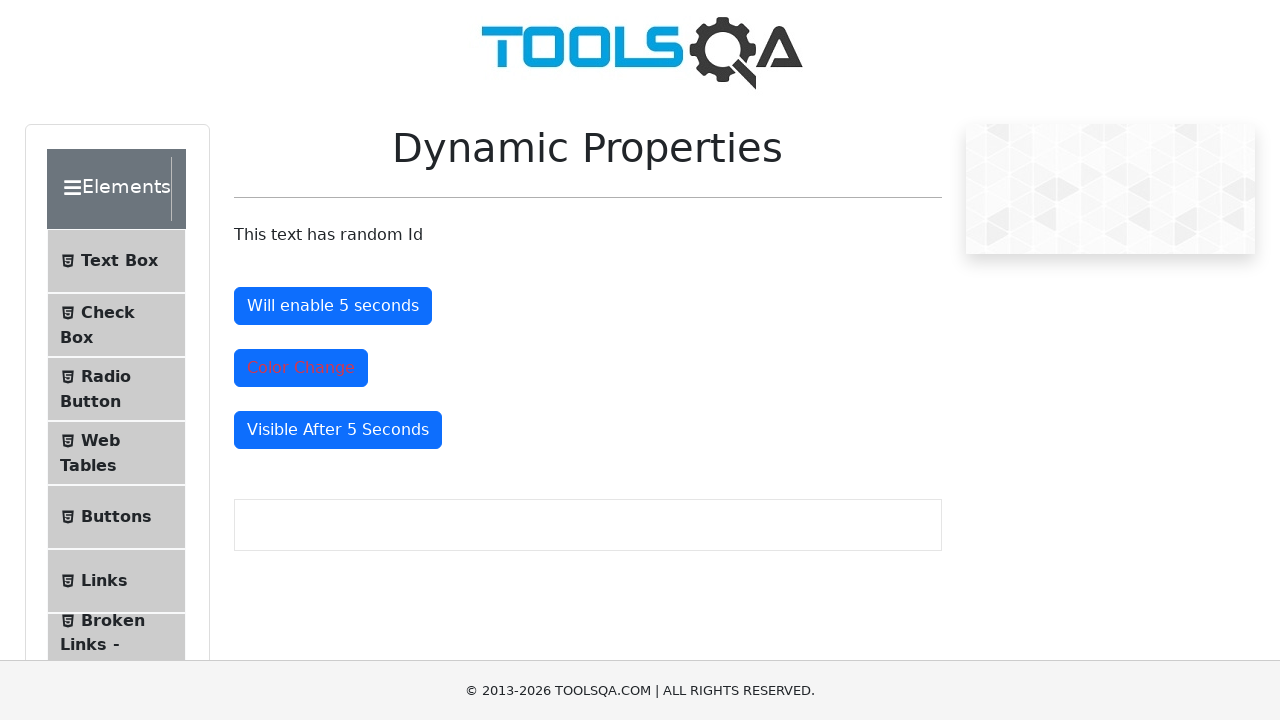

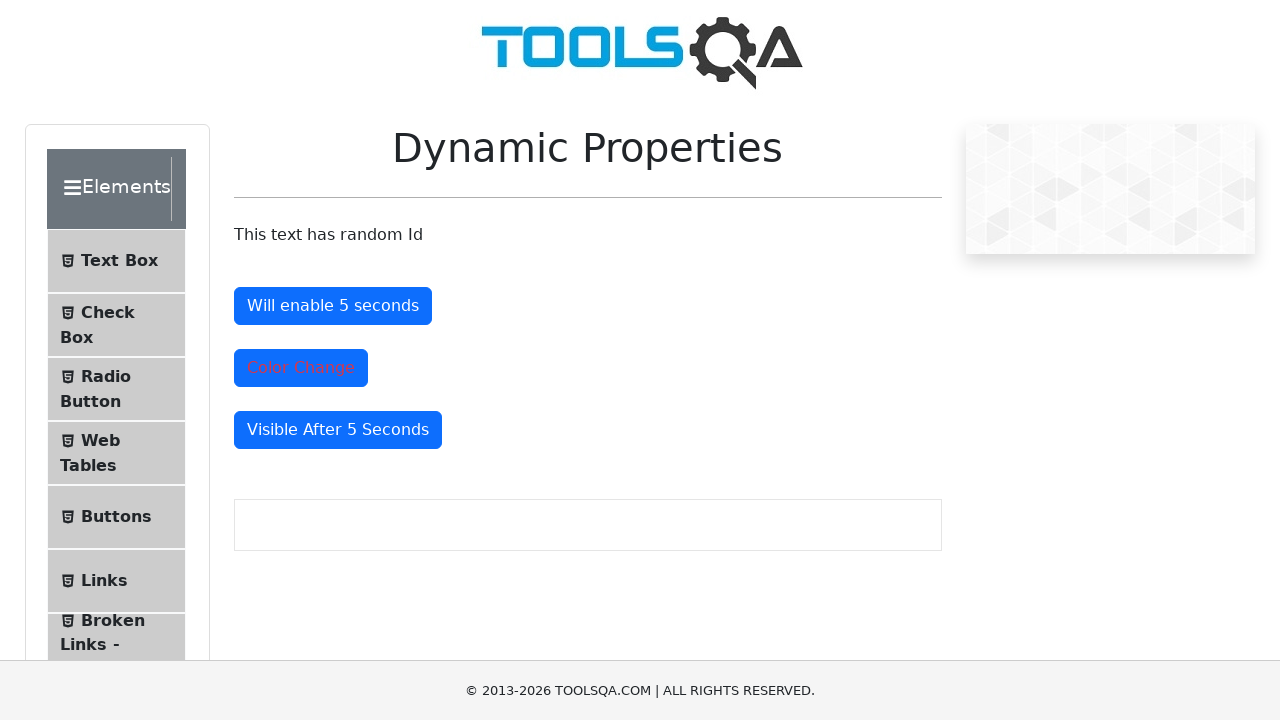